Navigates to Playwright documentation by clicking "Get started" link and then clicking "How to install Playwright" link

Starting URL: https://playwright.dev/

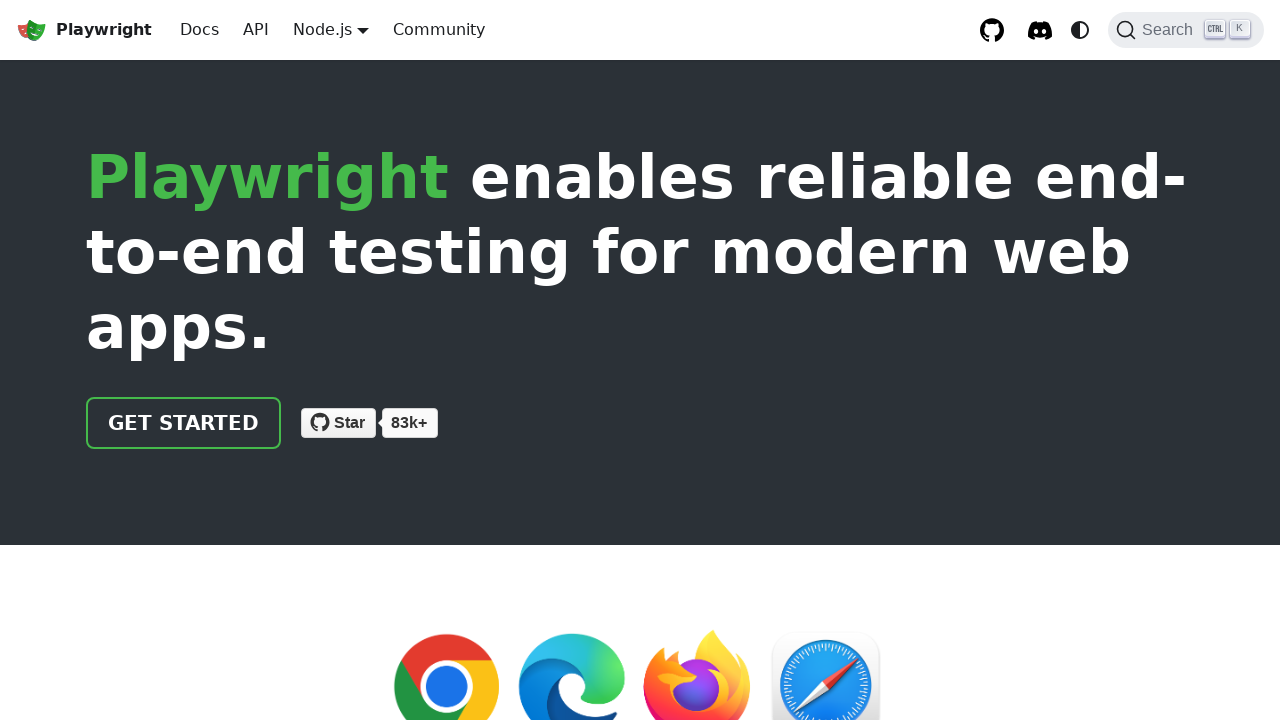

Clicked 'Get started' link on Playwright documentation homepage at (184, 423) on internal:role=link[name="Get started"i]
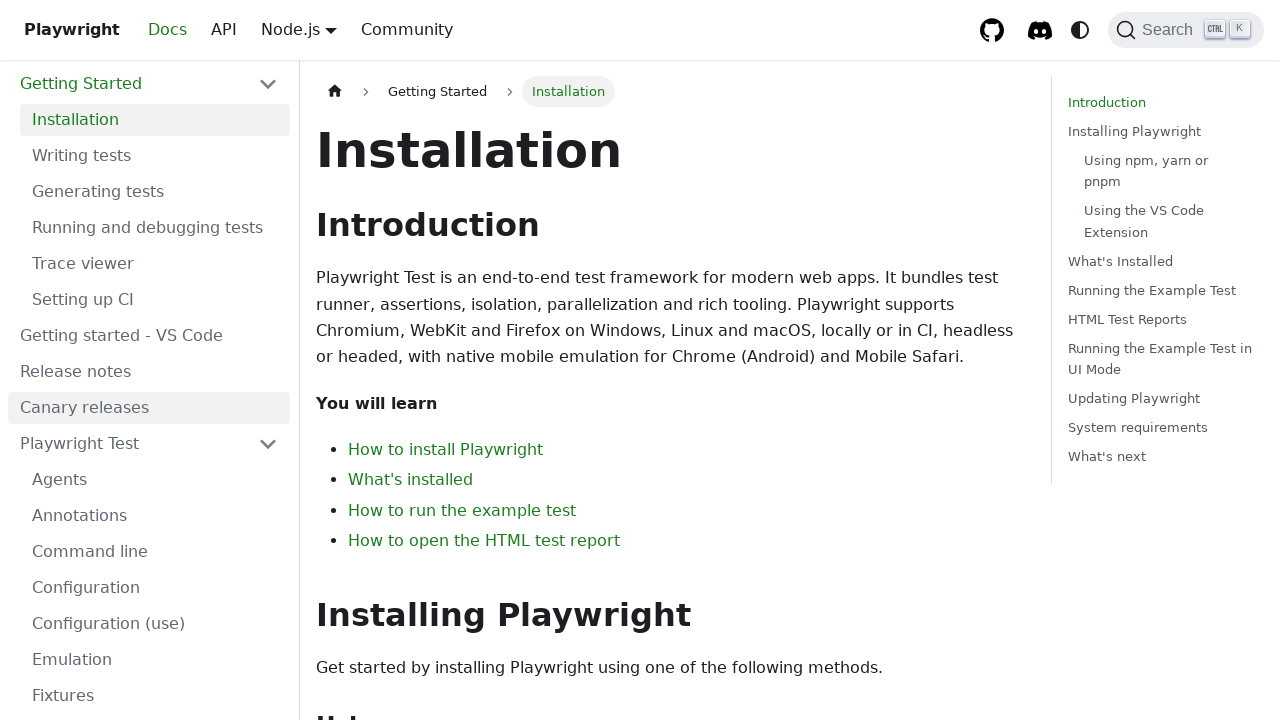

Clicked 'How to install Playwright' link at (446, 450) on internal:role=link[name="How to install Playwright"i]
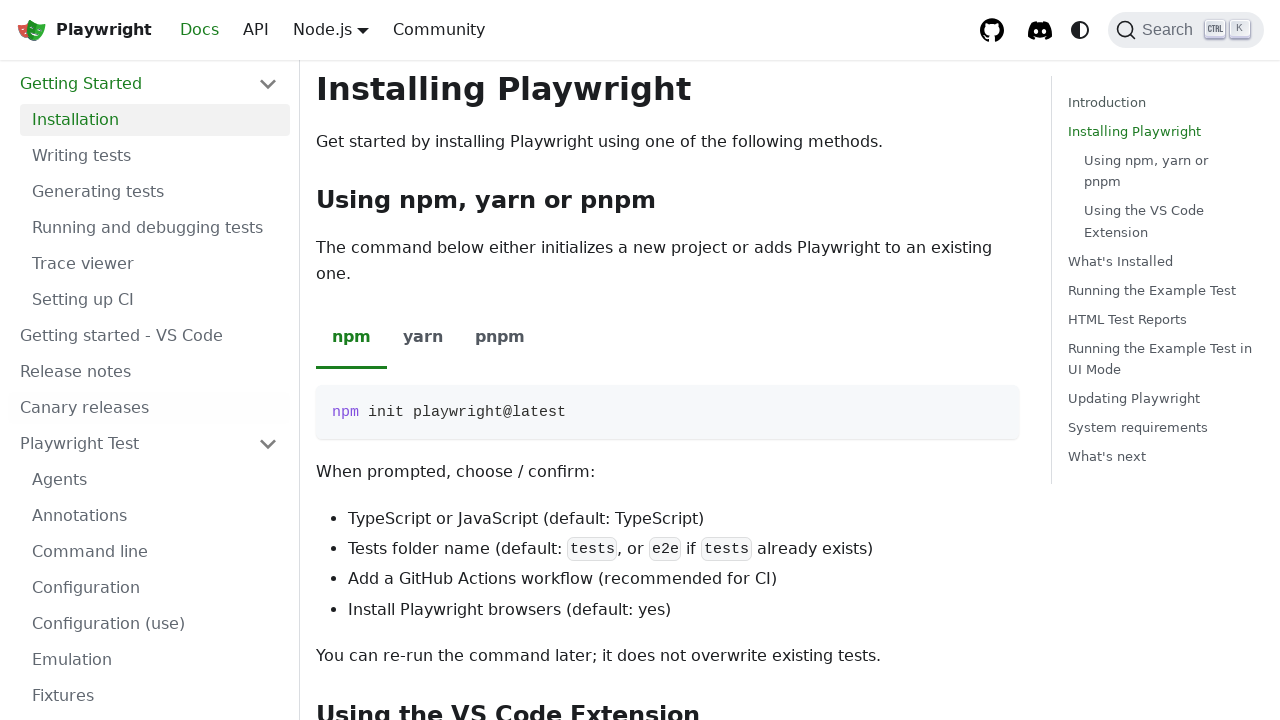

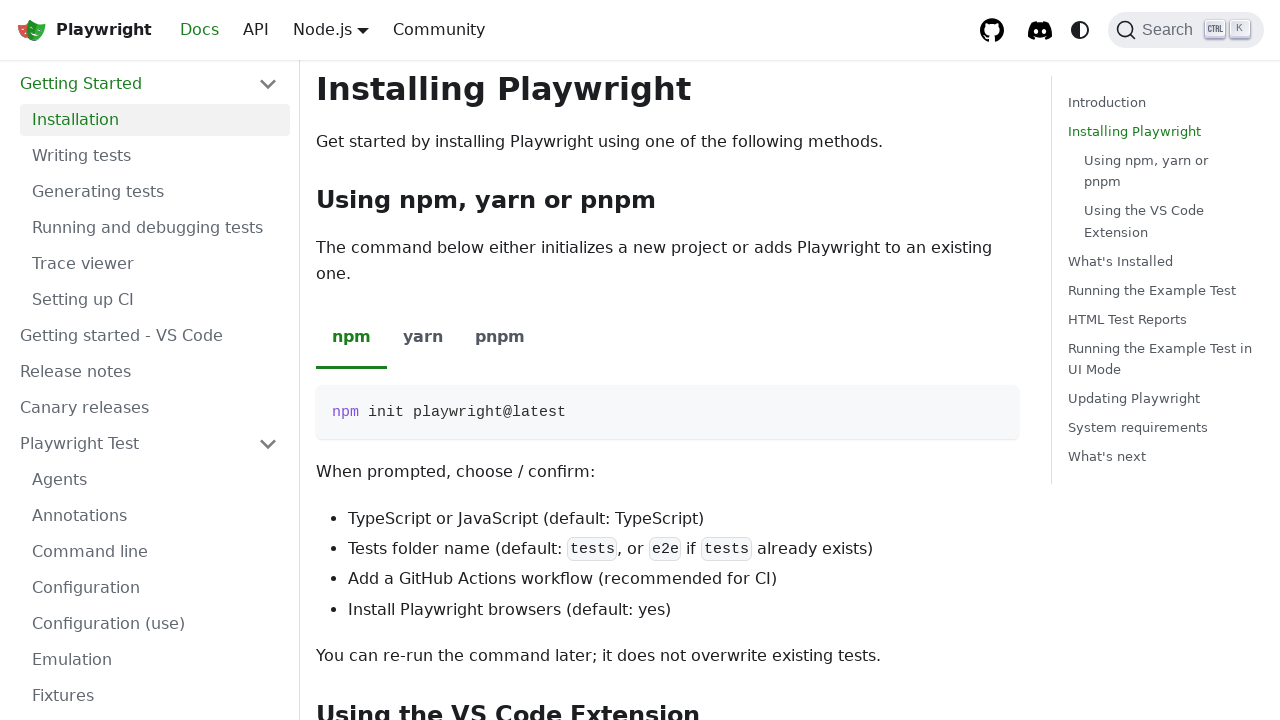